Navigates to Travel Trolley website and verifies that the page title contains "Flights to India"

Starting URL: https://www.traveltrolley.co.uk/

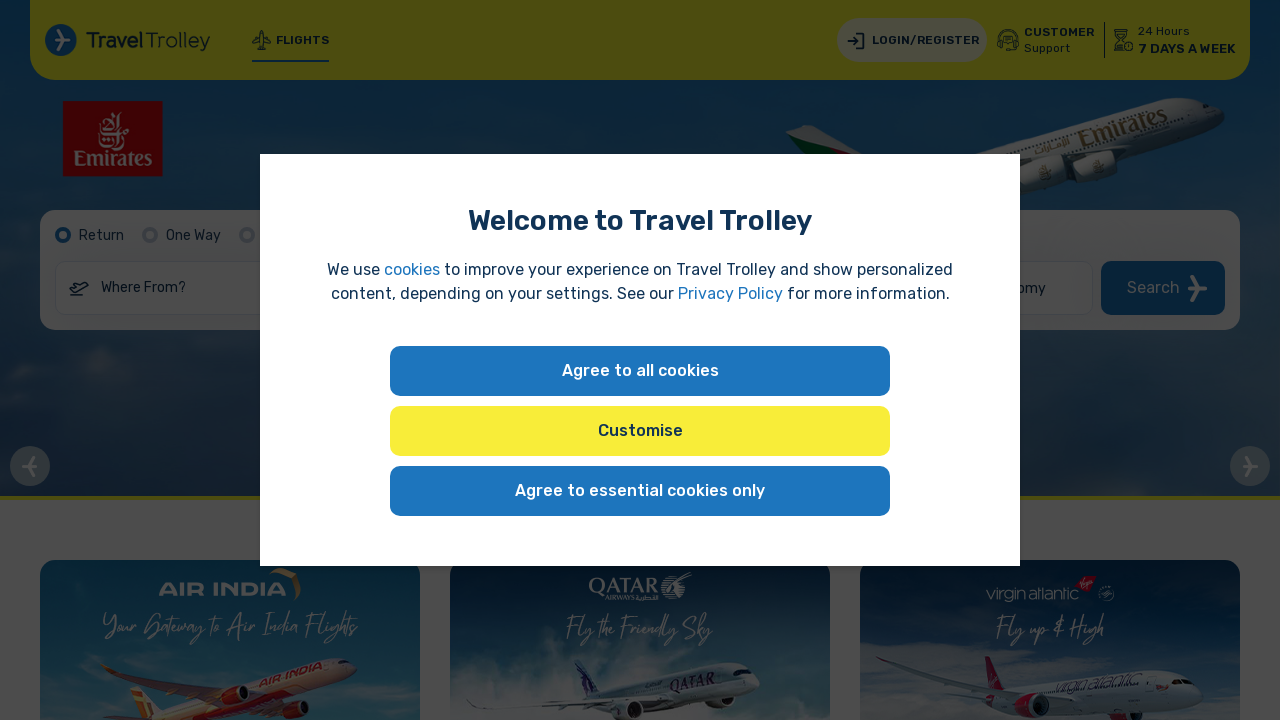

Navigated to Travel Trolley website
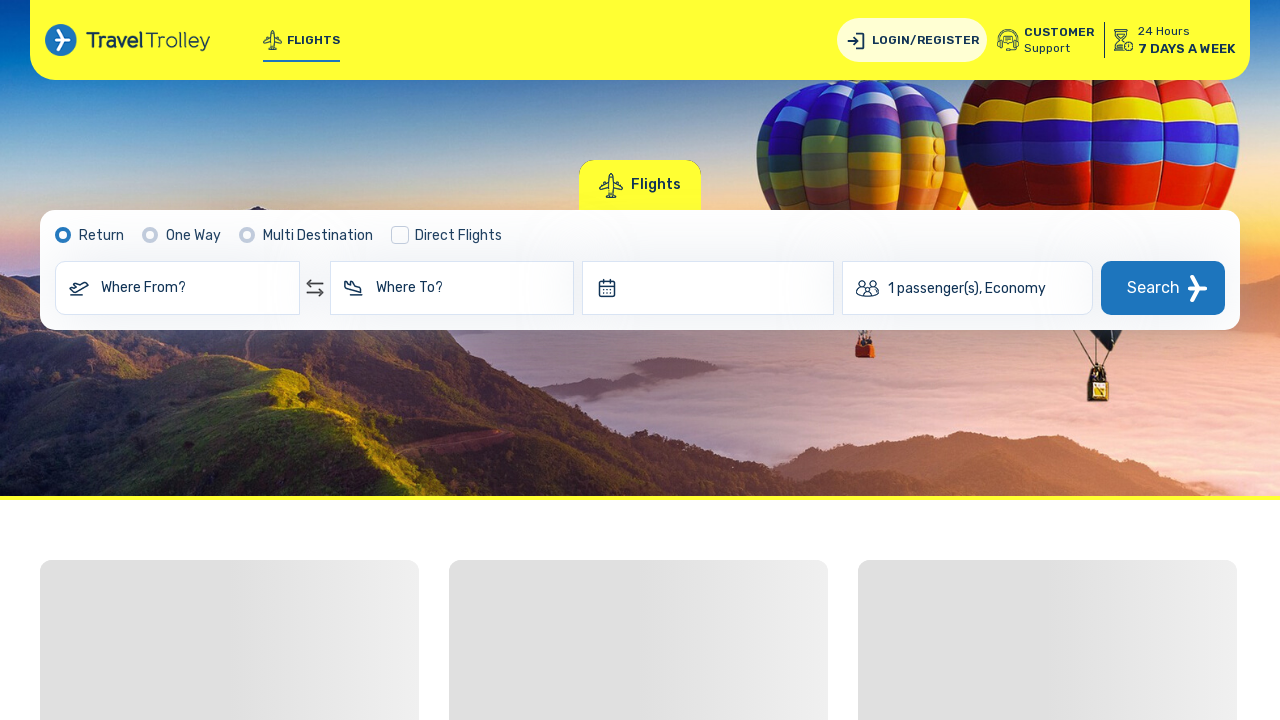

Retrieved page title
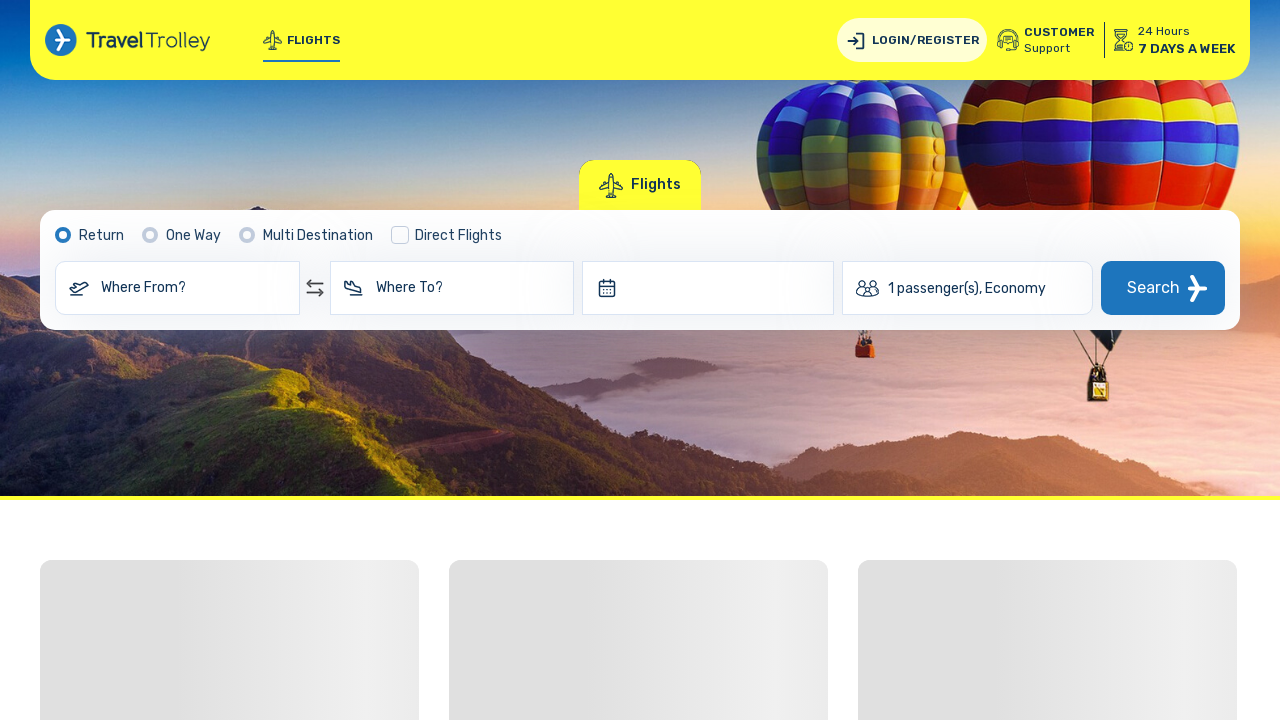

Verified page title contains 'Flights to India'
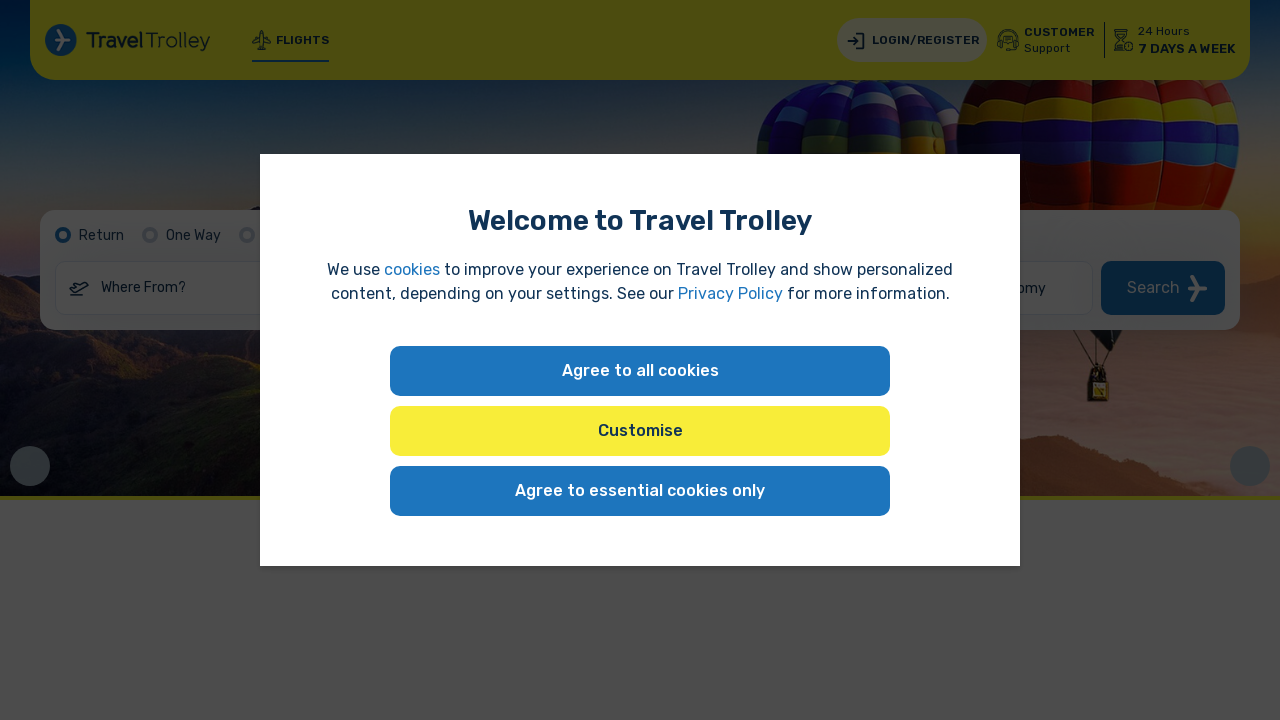

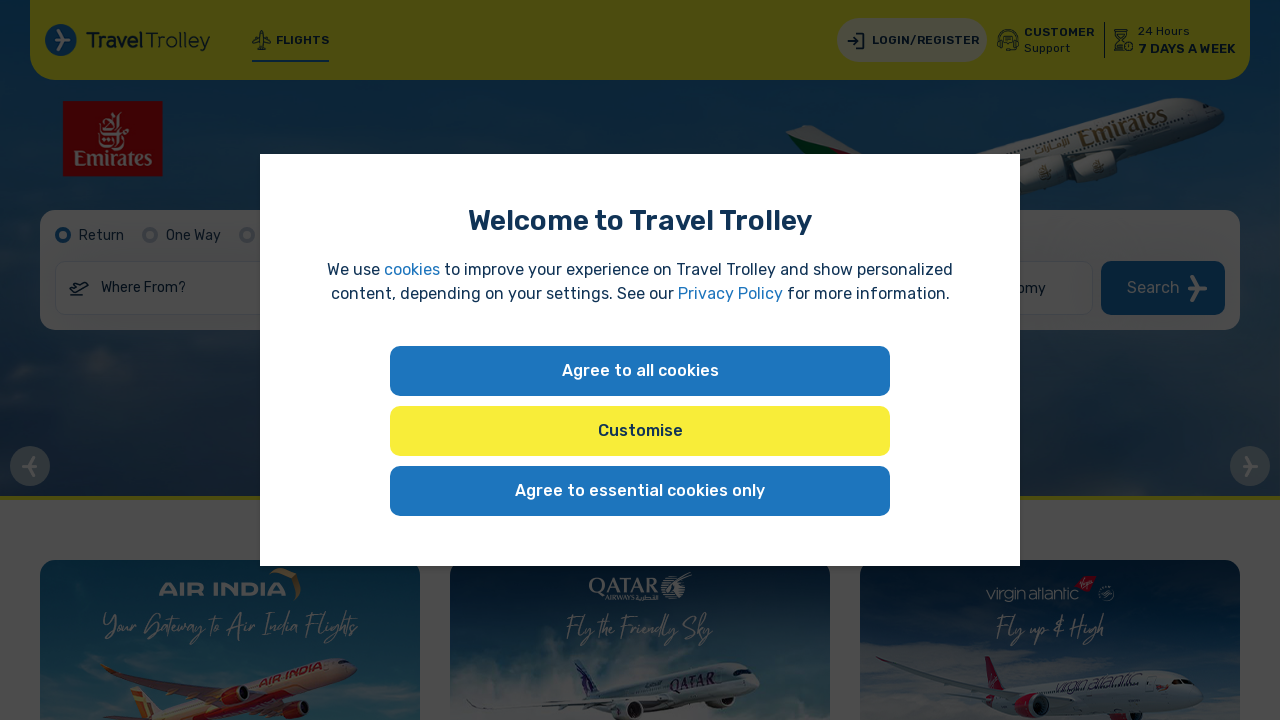